Tests the TodoMVC application by adding four todo items, marking all of them as completed, navigating between Active/Completed/All views, and clearing completed items.

Starting URL: https://demo.playwright.dev/todomvc/#/

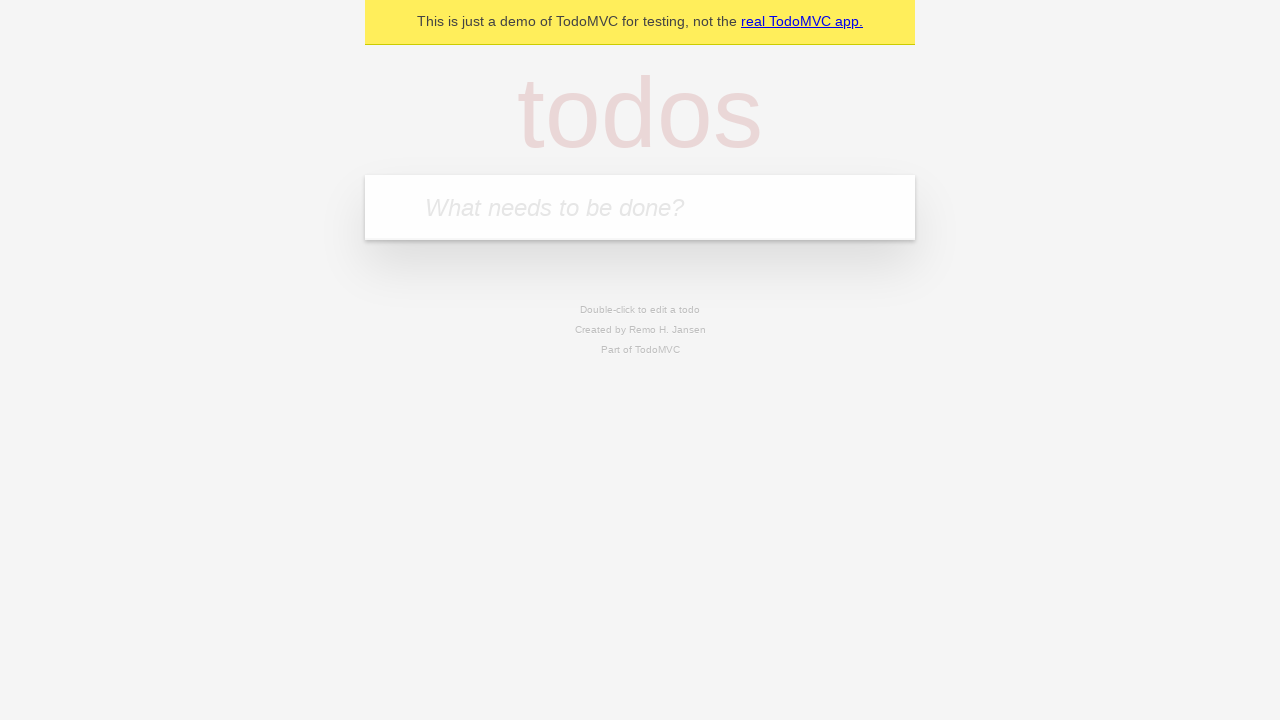

Clicked on the 'What needs to be done?' input field at (640, 207) on internal:attr=[placeholder="What needs to be done?"i]
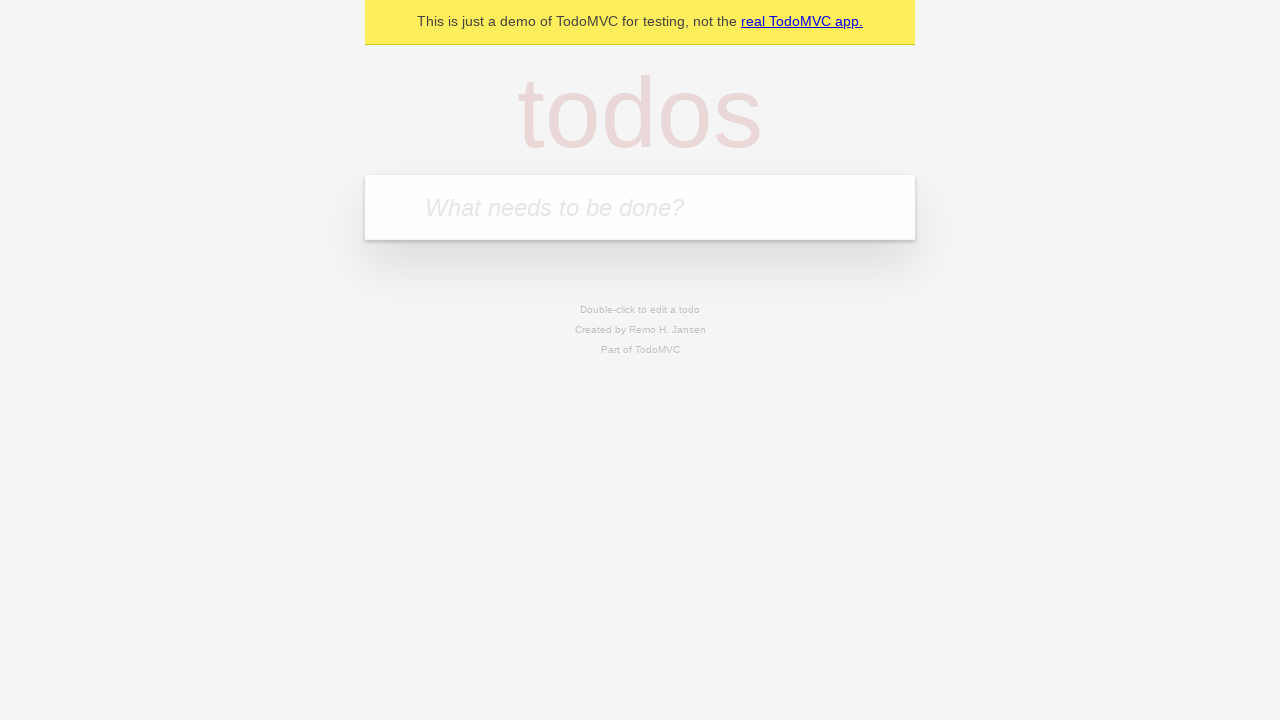

Filled input field with 'To do one' on internal:attr=[placeholder="What needs to be done?"i]
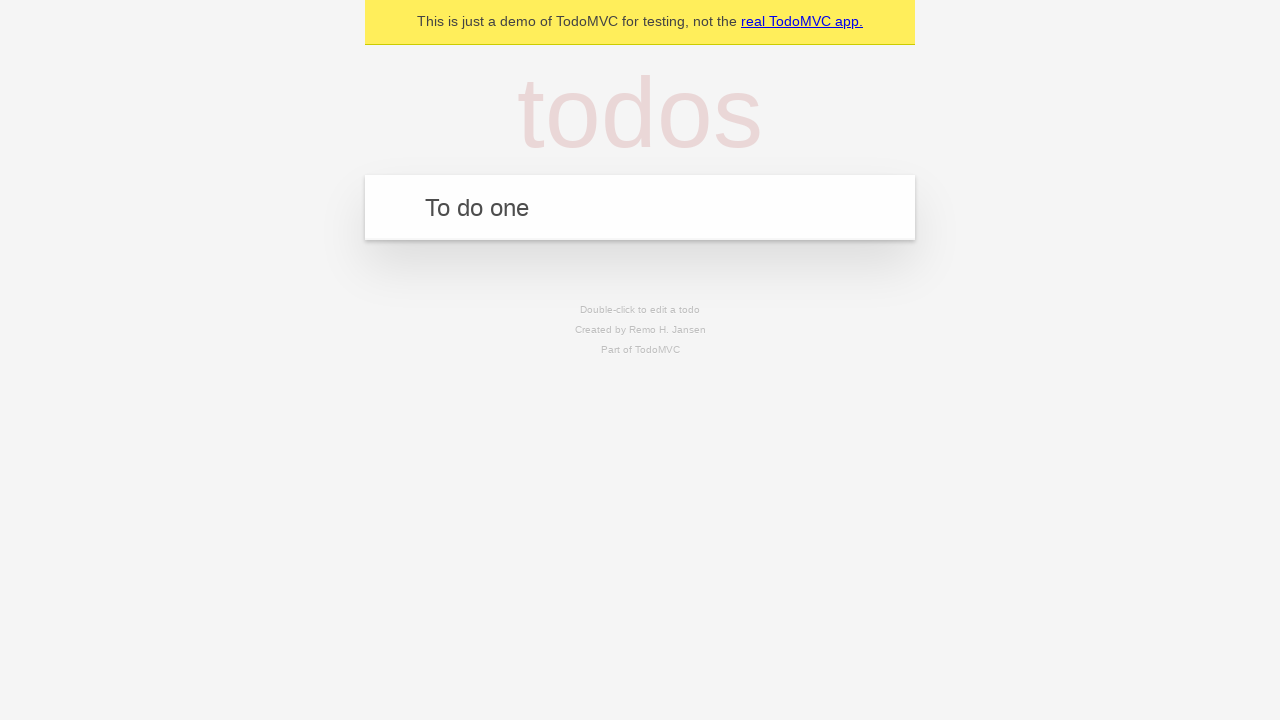

Pressed Enter to add 'To do one' to the list on internal:attr=[placeholder="What needs to be done?"i]
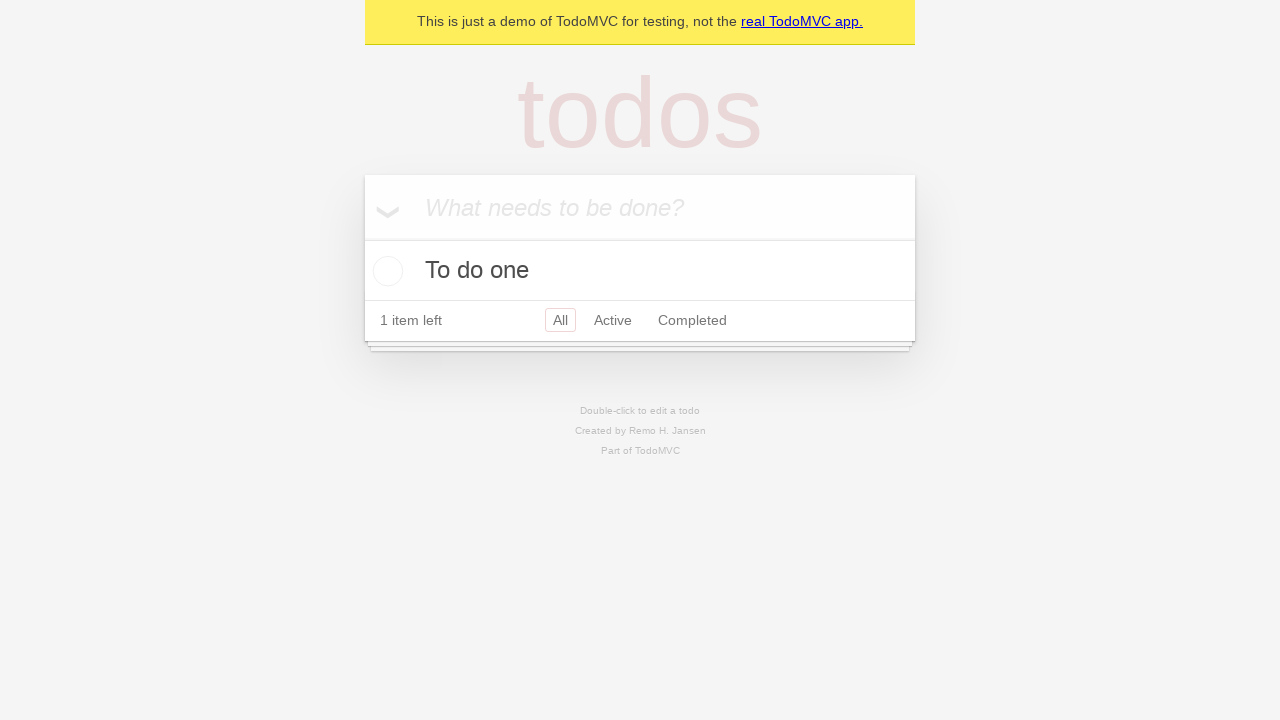

Filled input field with 'To do two' on internal:attr=[placeholder="What needs to be done?"i]
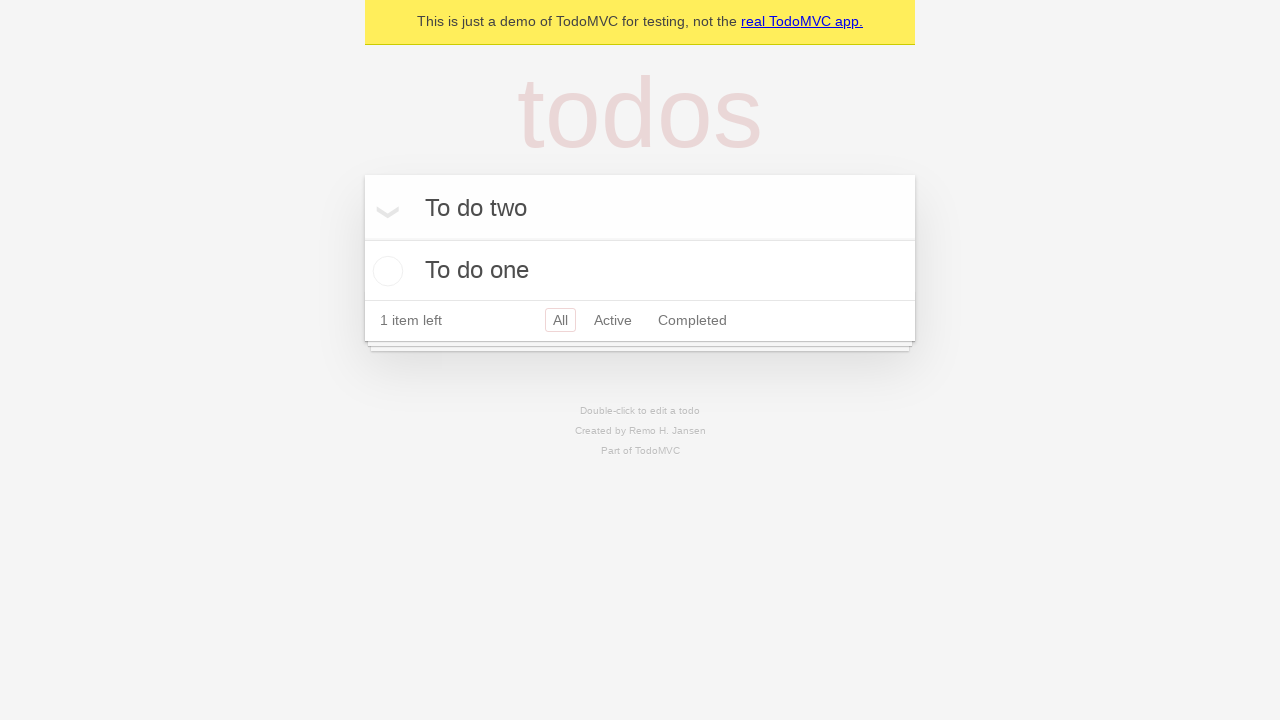

Pressed Enter to add 'To do two' to the list on internal:attr=[placeholder="What needs to be done?"i]
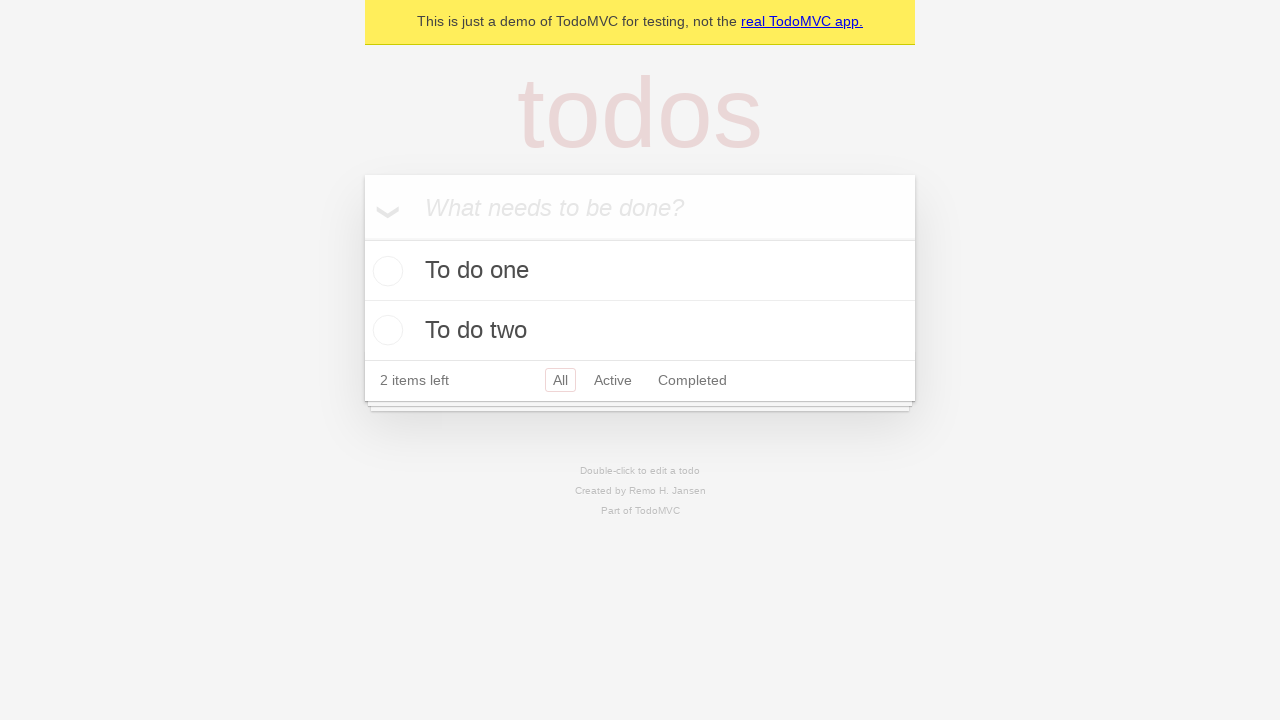

Filled input field with 'Maybe three' on internal:attr=[placeholder="What needs to be done?"i]
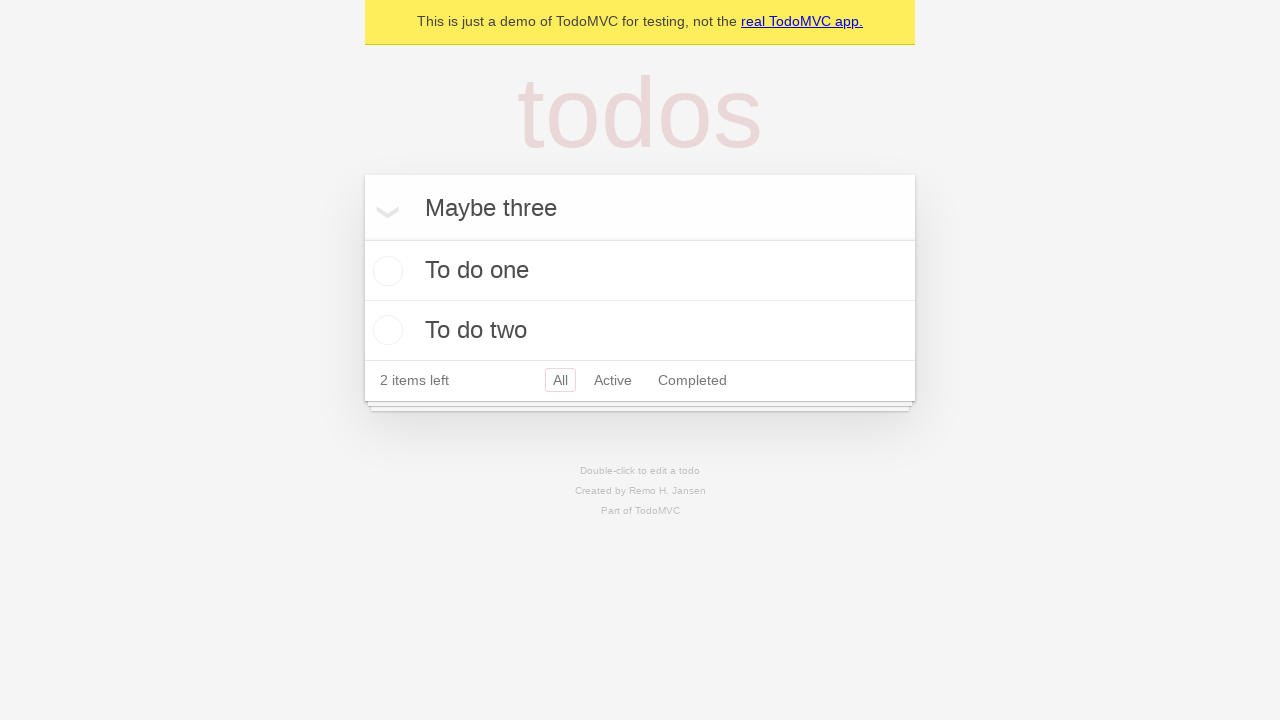

Pressed Enter to add 'Maybe three' to the list on internal:attr=[placeholder="What needs to be done?"i]
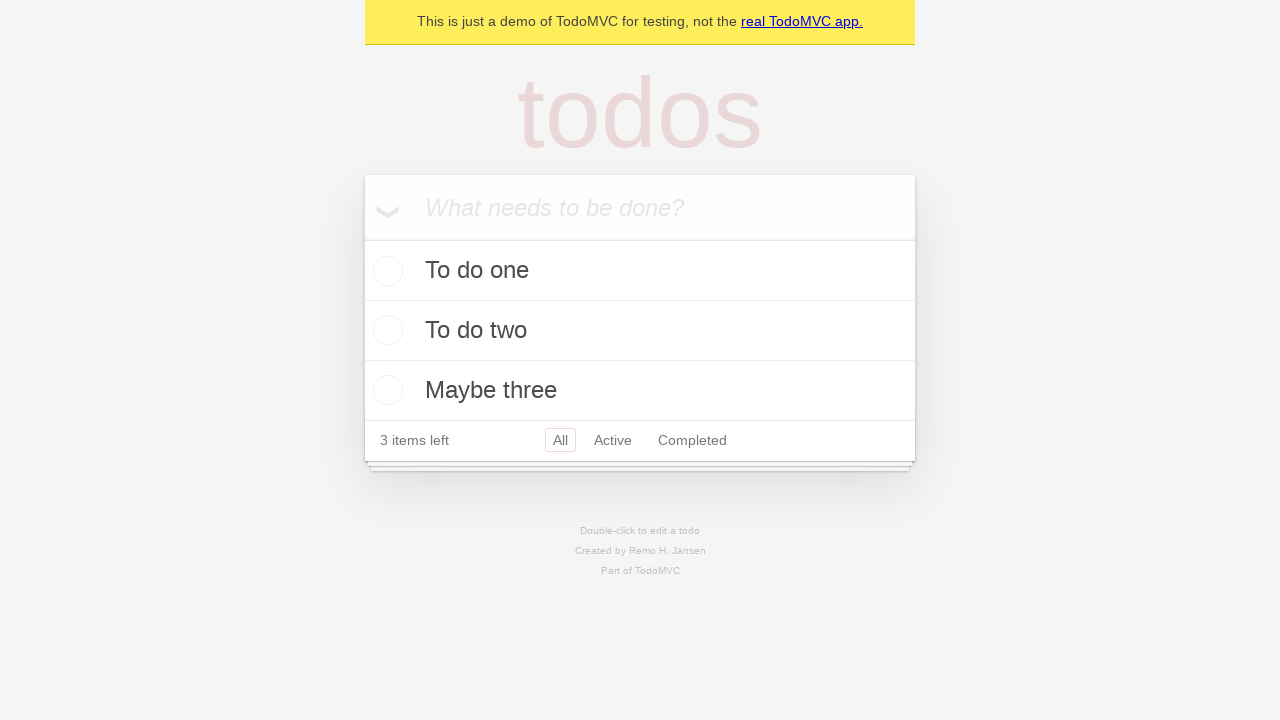

Filled input field with 'Absolutely 4' on internal:attr=[placeholder="What needs to be done?"i]
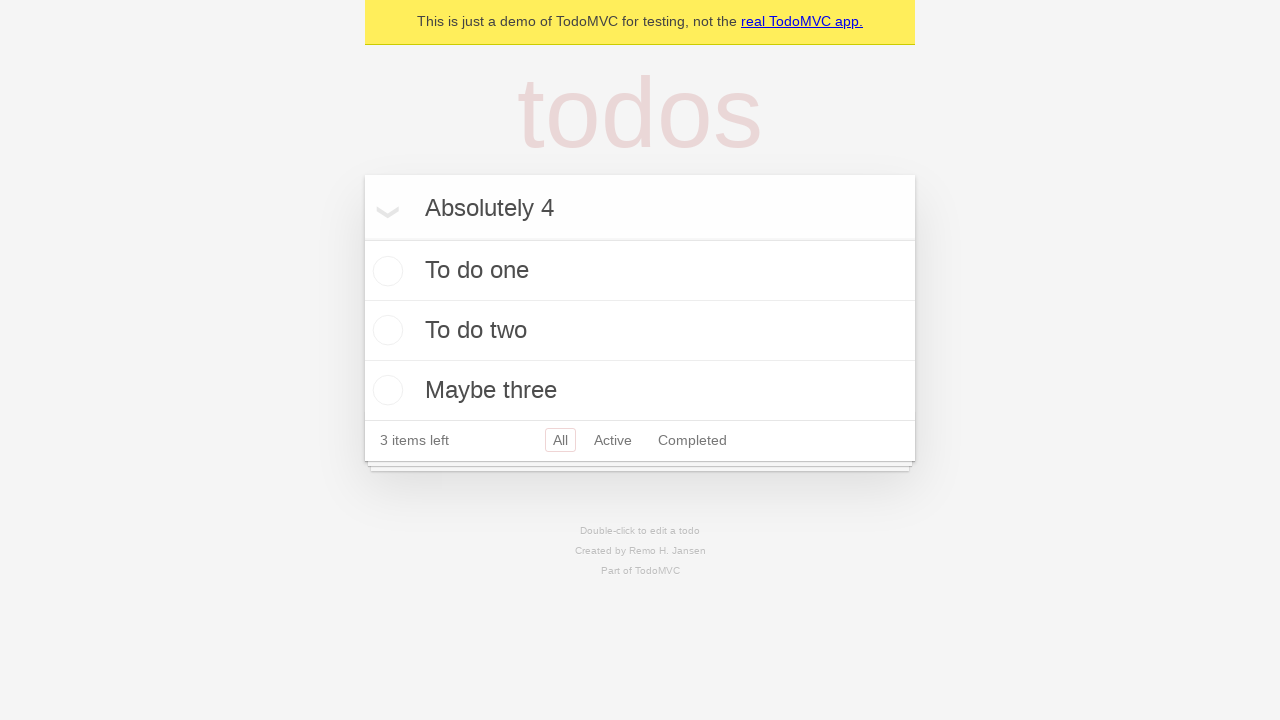

Pressed Enter to add 'Absolutely 4' to the list on internal:attr=[placeholder="What needs to be done?"i]
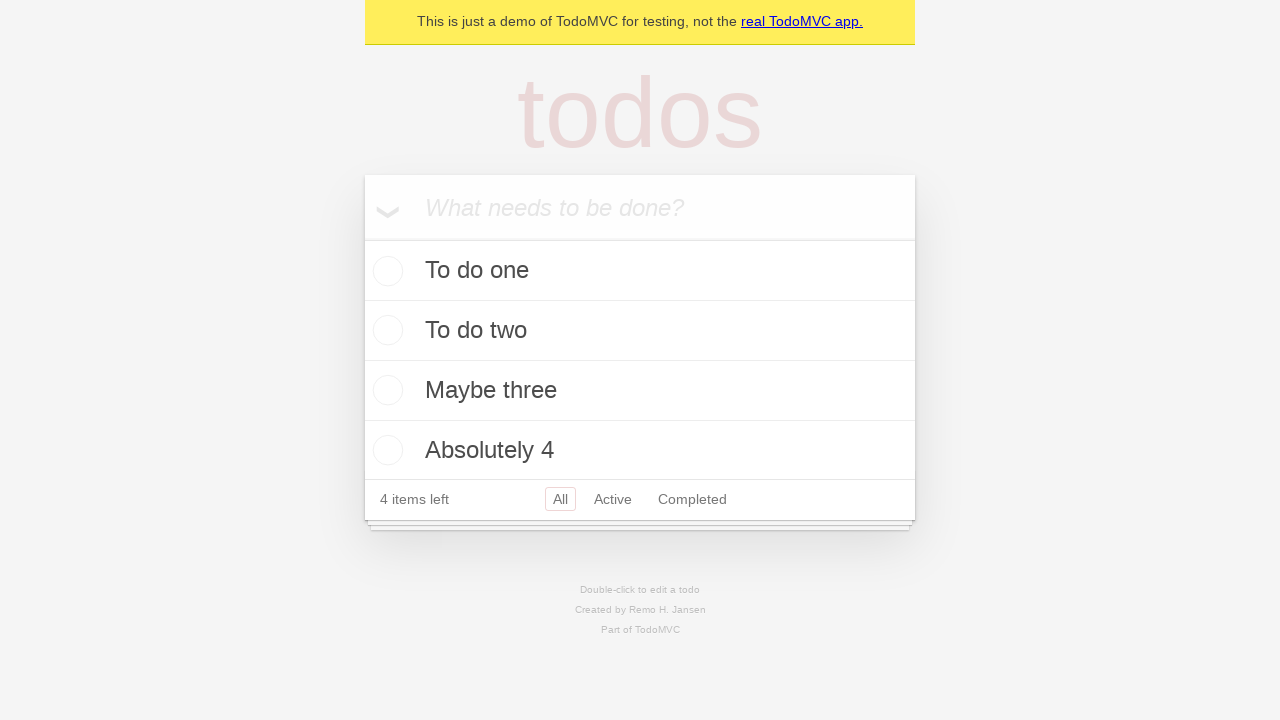

Marked 'Absolutely 4' as completed at (385, 450) on li >> internal:has-text="Absolutely"i >> internal:label="Toggle Todo"i
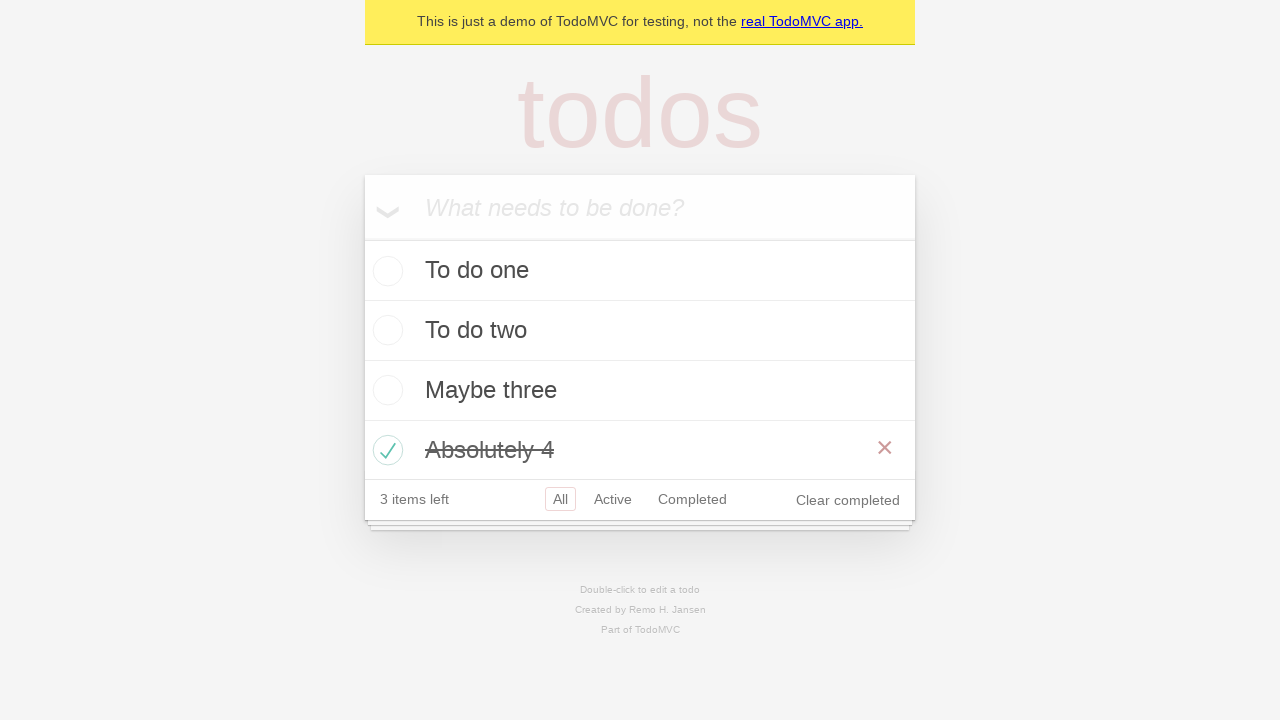

Marked 'To do two' as completed at (385, 330) on li >> internal:has-text="To do two"i >> internal:label="Toggle Todo"i
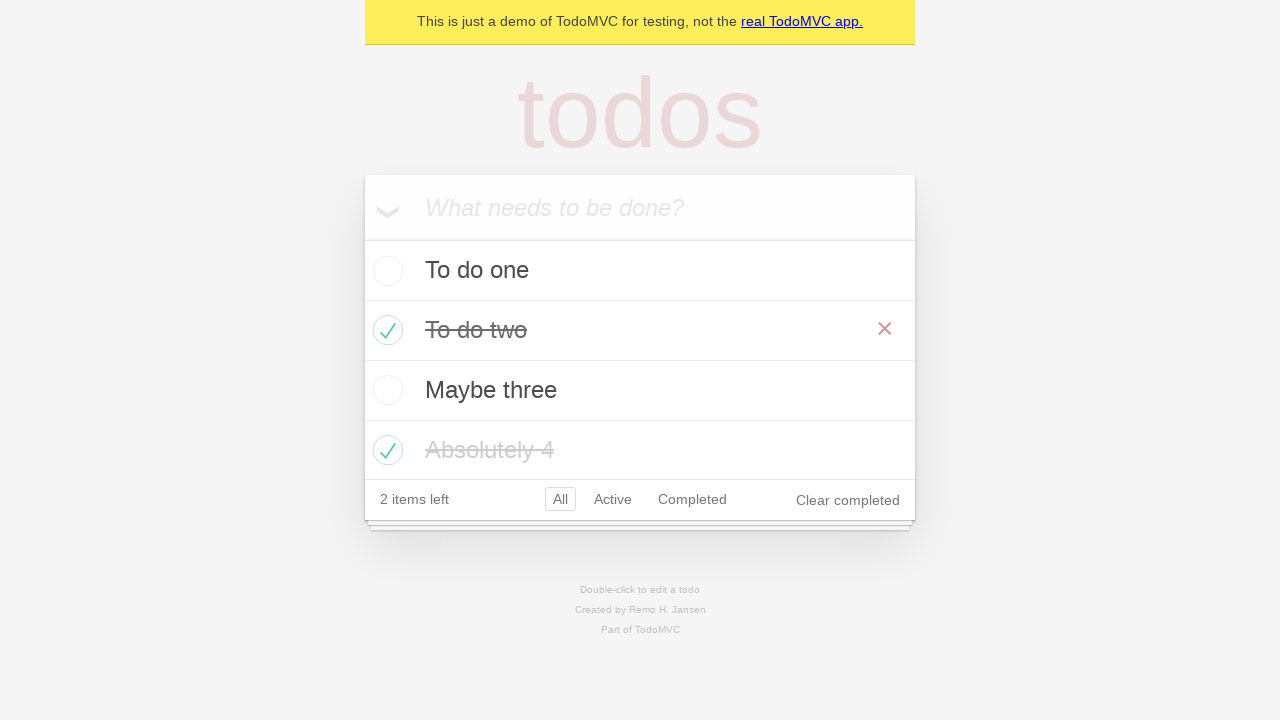

Marked 'Maybe three' as completed at (385, 390) on li >> internal:has-text="Maybe three"i >> internal:label="Toggle Todo"i
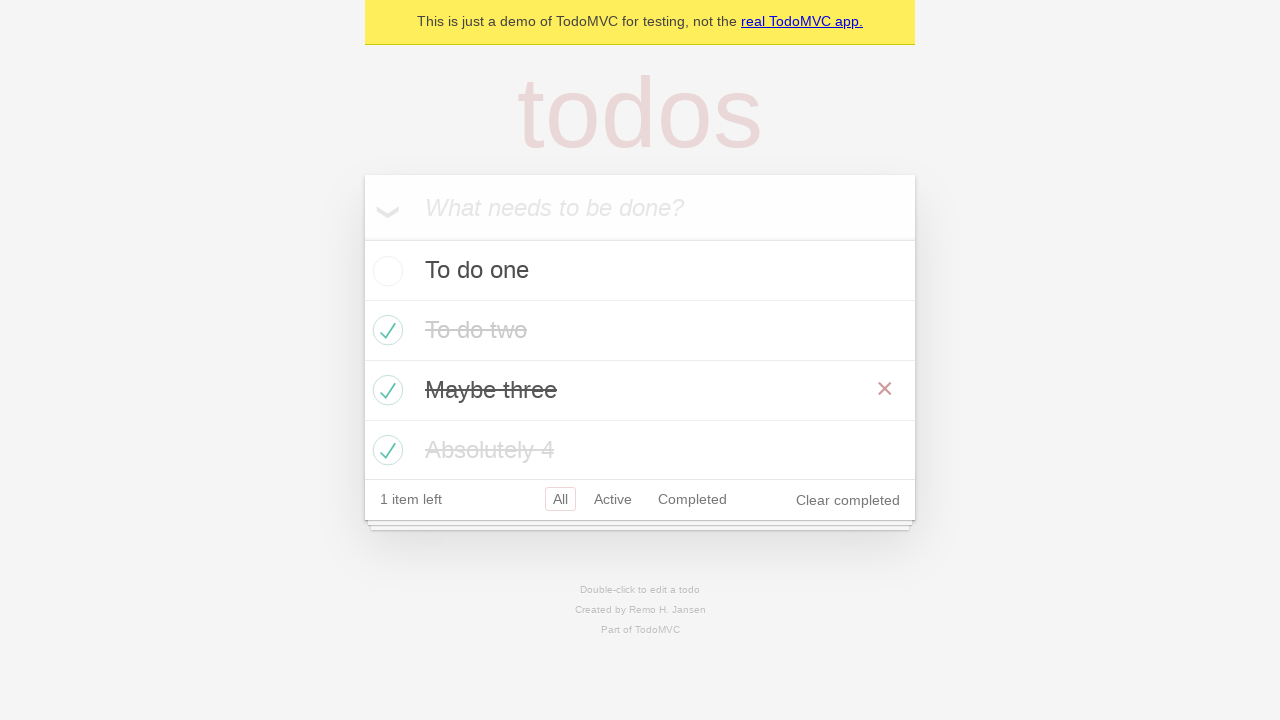

Marked 'To do one' as completed at (385, 271) on li >> internal:has-text="To do one"i >> internal:label="Toggle Todo"i
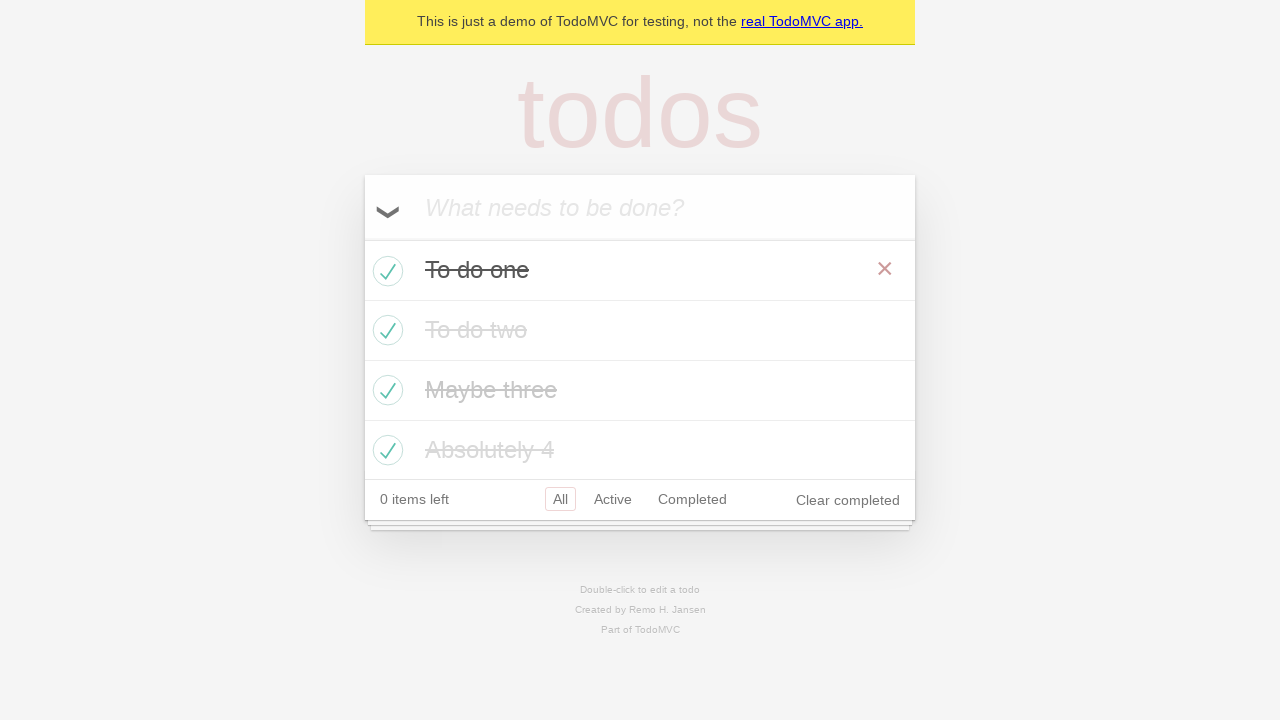

Navigated to Active filter view at (613, 499) on internal:role=link[name="Active"i]
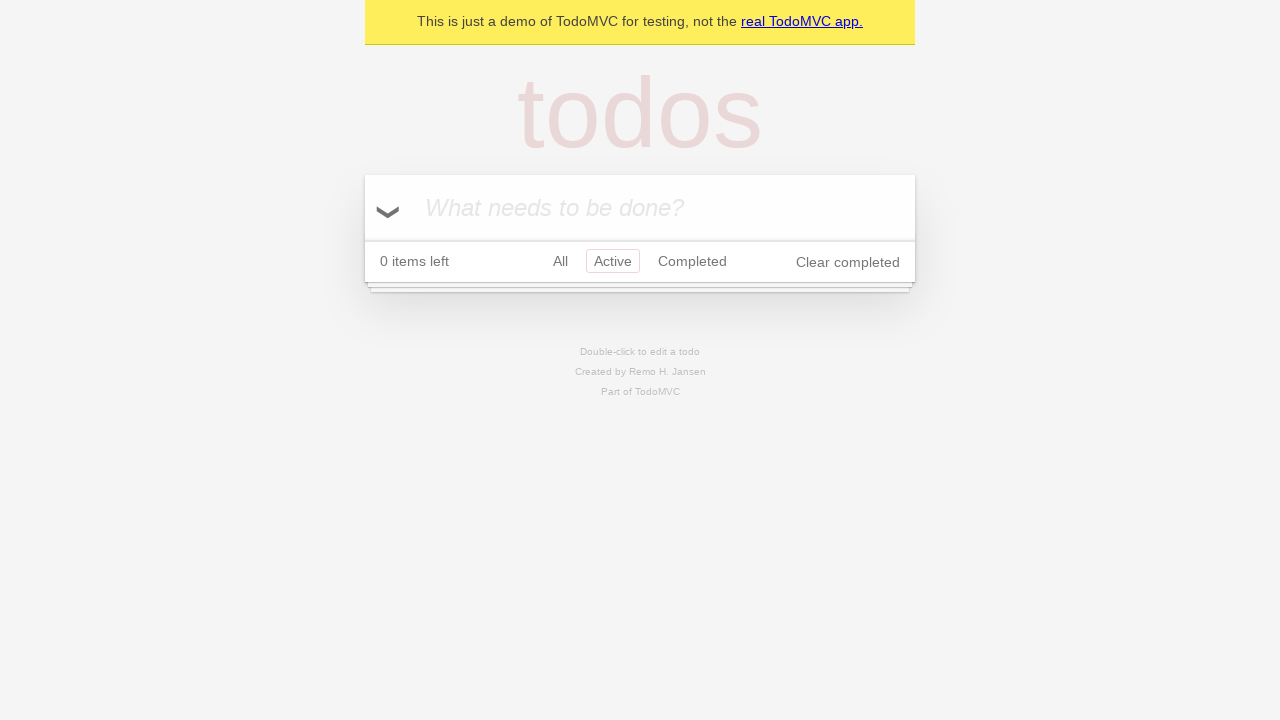

Navigated to Completed filter view at (692, 261) on internal:role=link[name="Completed"i]
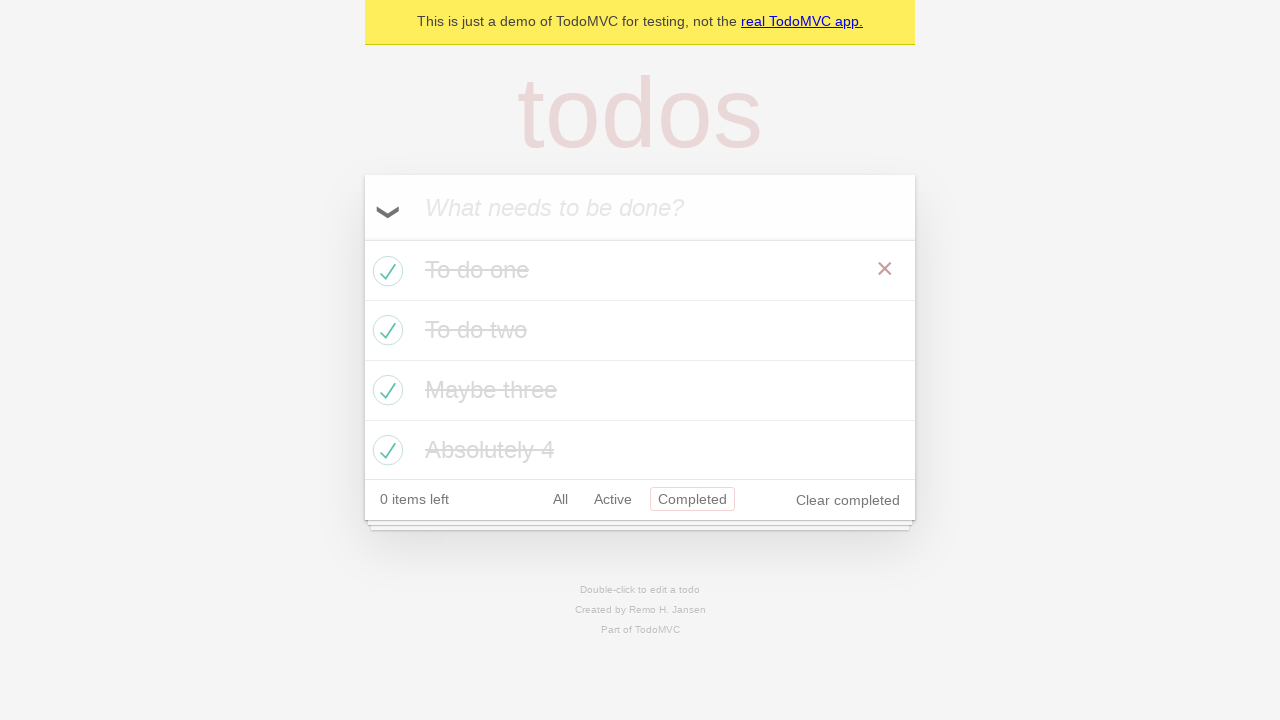

Navigated to All filter view at (560, 499) on internal:role=link[name="All"i]
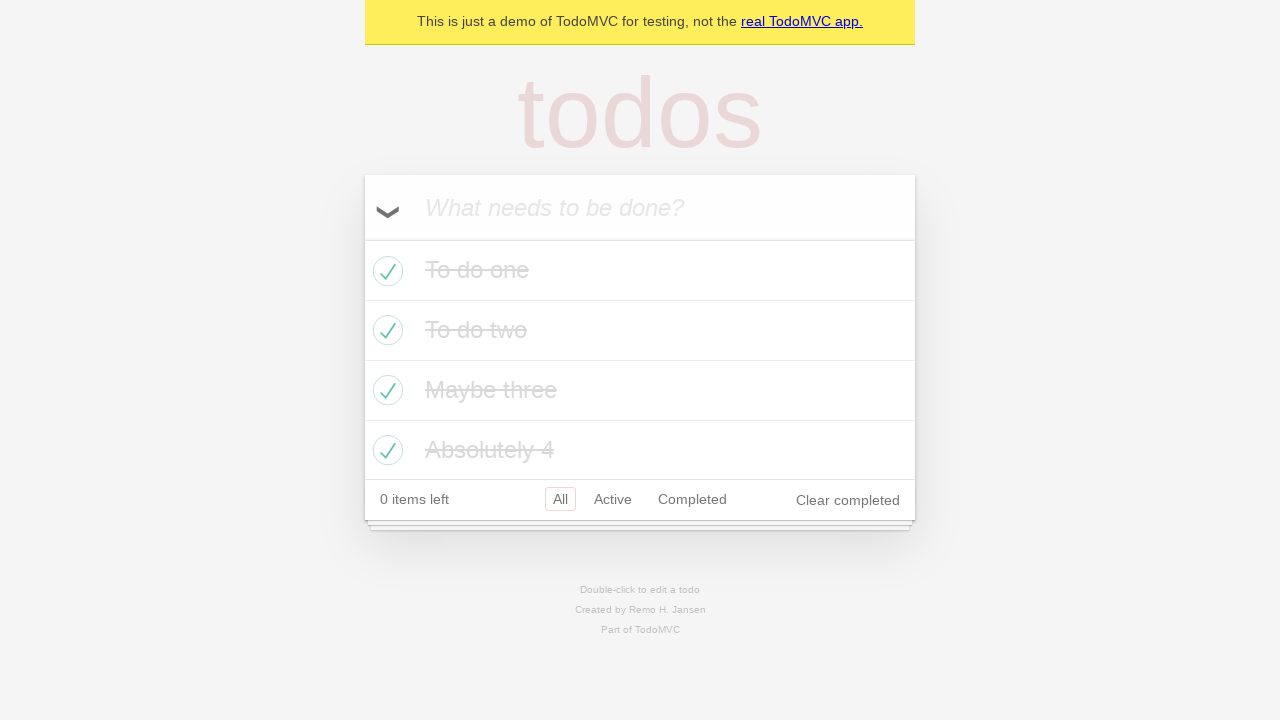

Clicked 'Clear completed' button to remove all completed todo items at (848, 500) on internal:role=button[name="Clear completed"i]
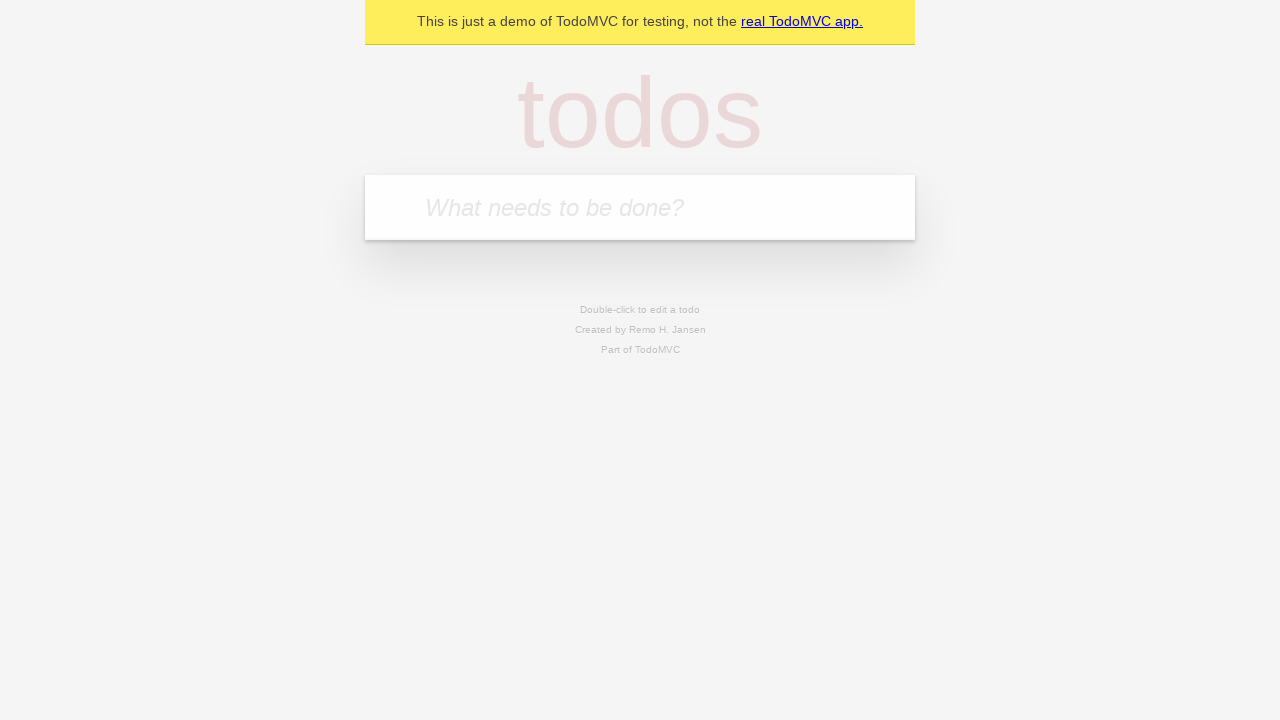

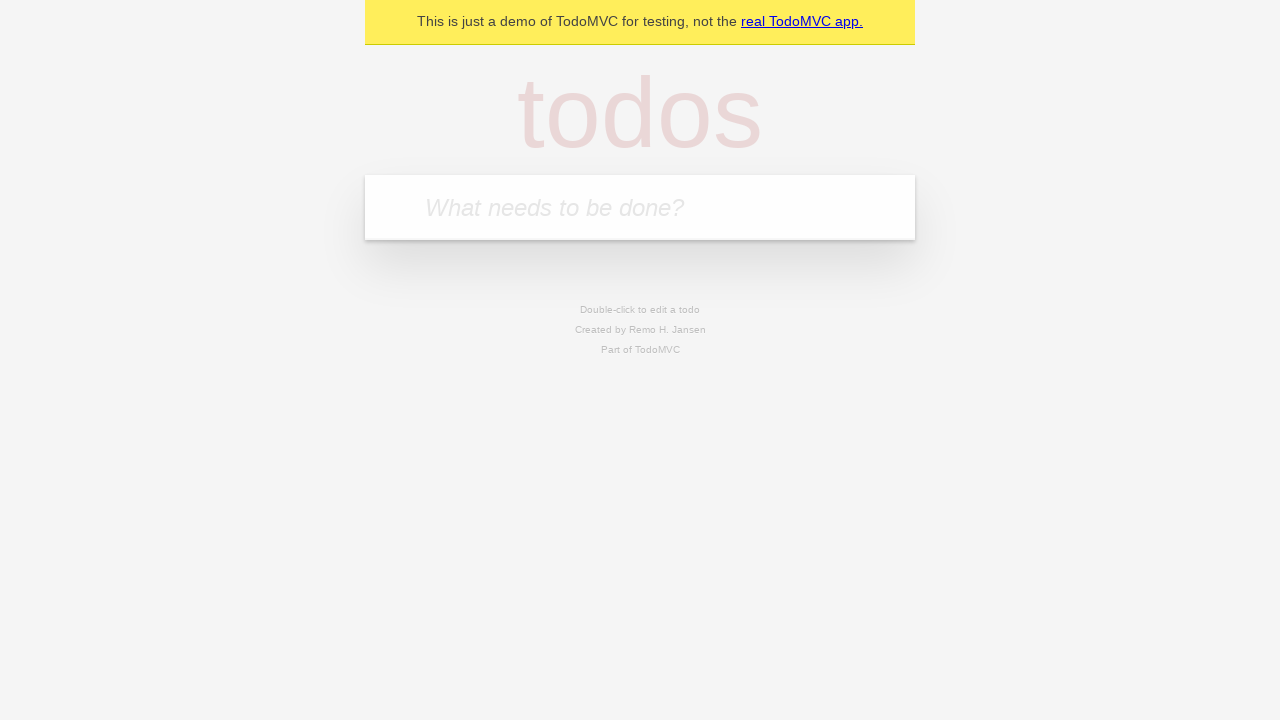